Tests that the home page does not contain an element with ID "HomePageFooter"

Starting URL: http://www.arqiva.com

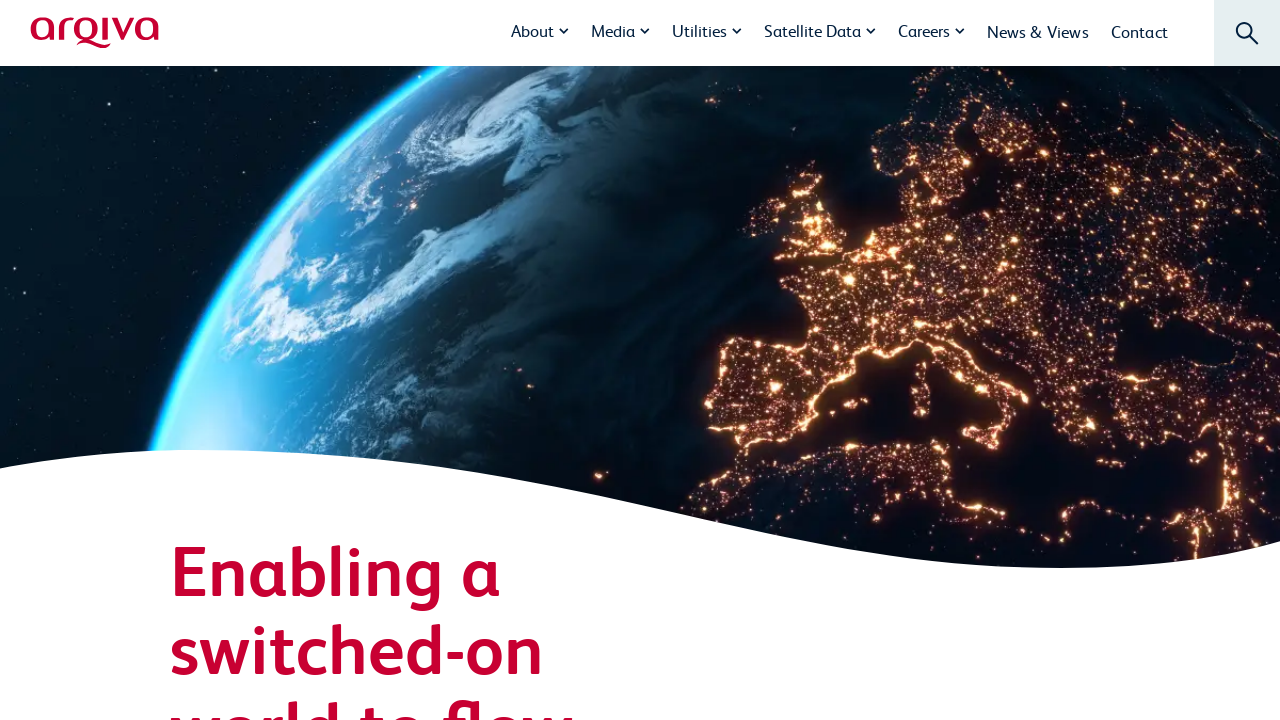

Navigated to http://www.arqiva.com
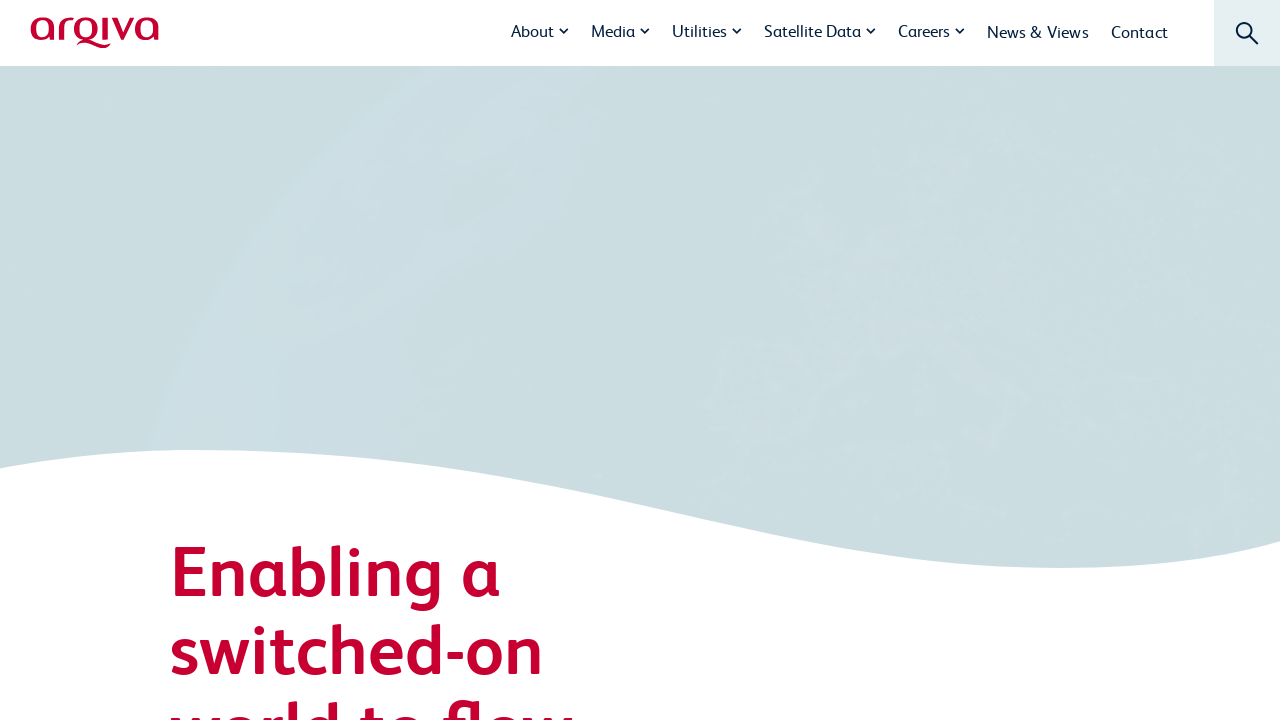

Located element with ID 'HomePageFooter'
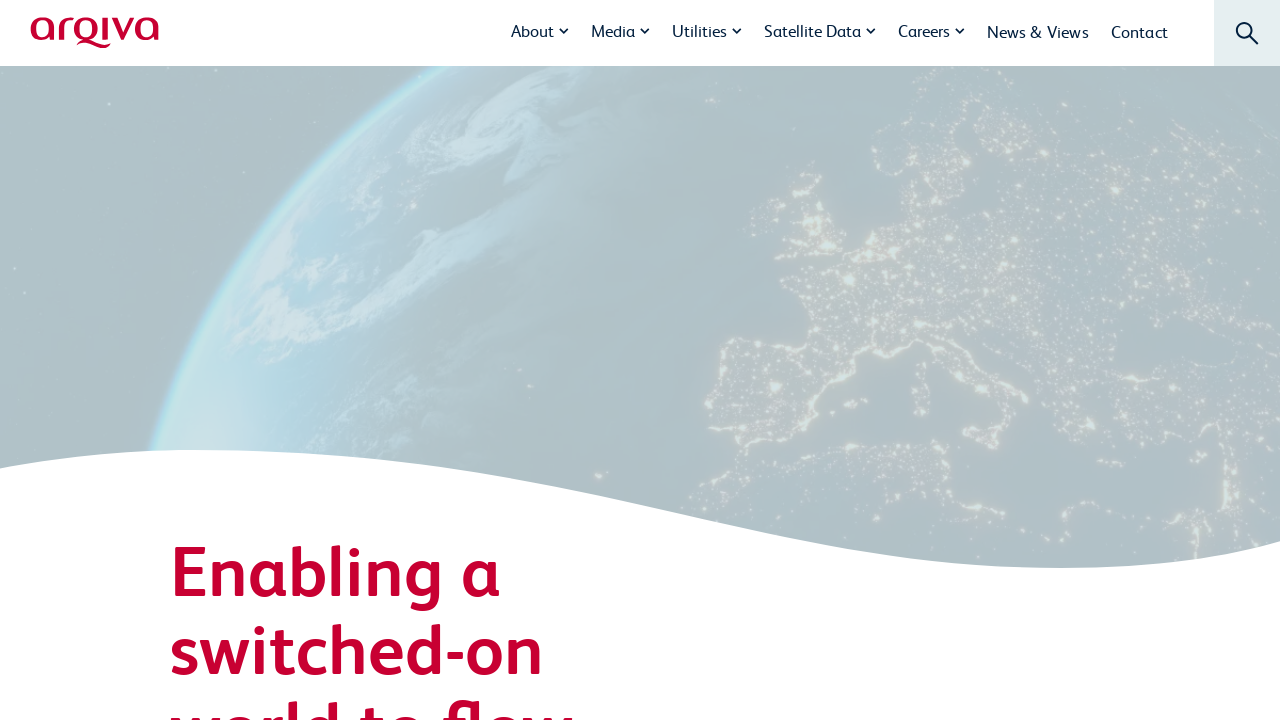

Verified that HomePageFooter element is not present (count == 0)
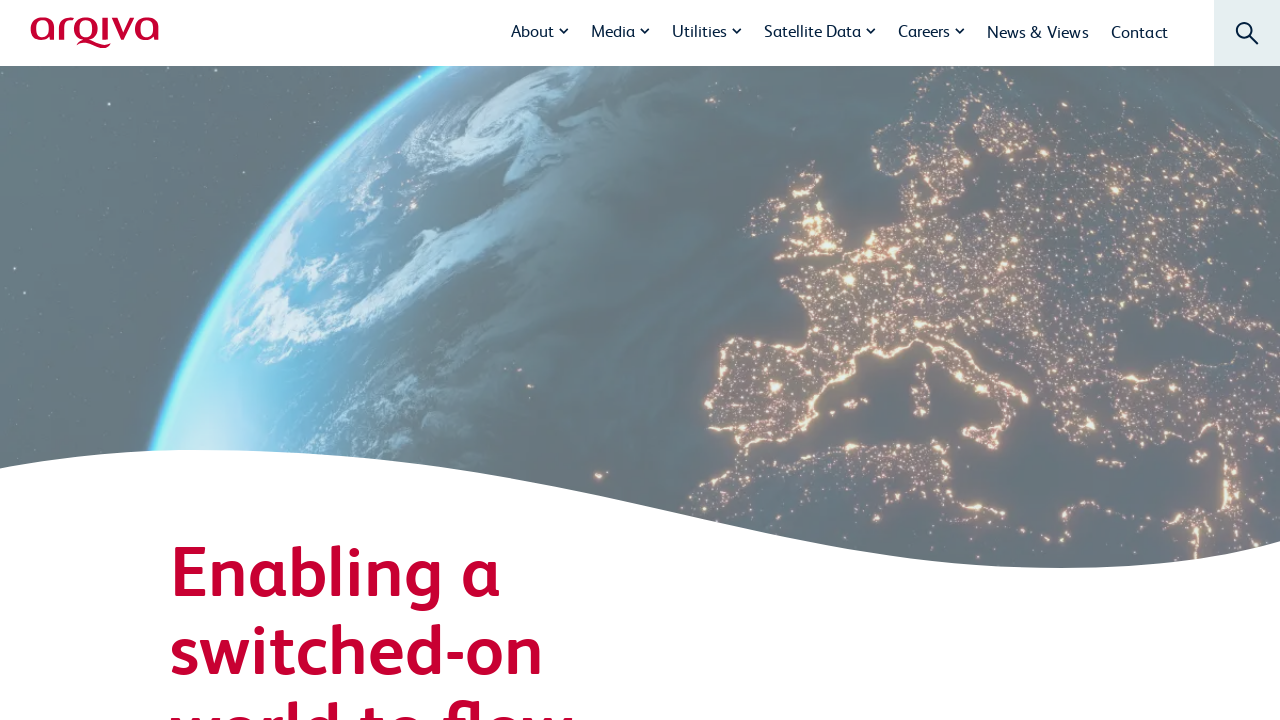

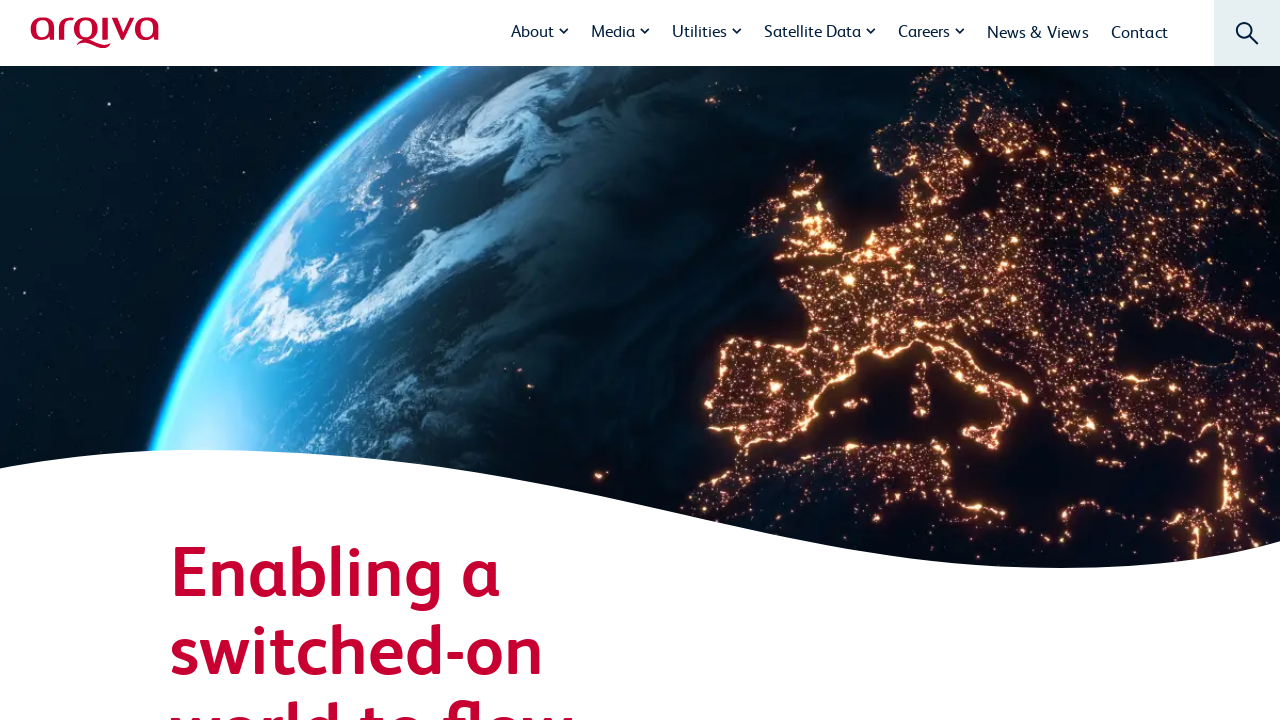